Navigates to the add patient view by clicking "Adicionar Paciente" link and verifies the form inputs are empty

Starting URL: https://odontologic-system.vercel.app/

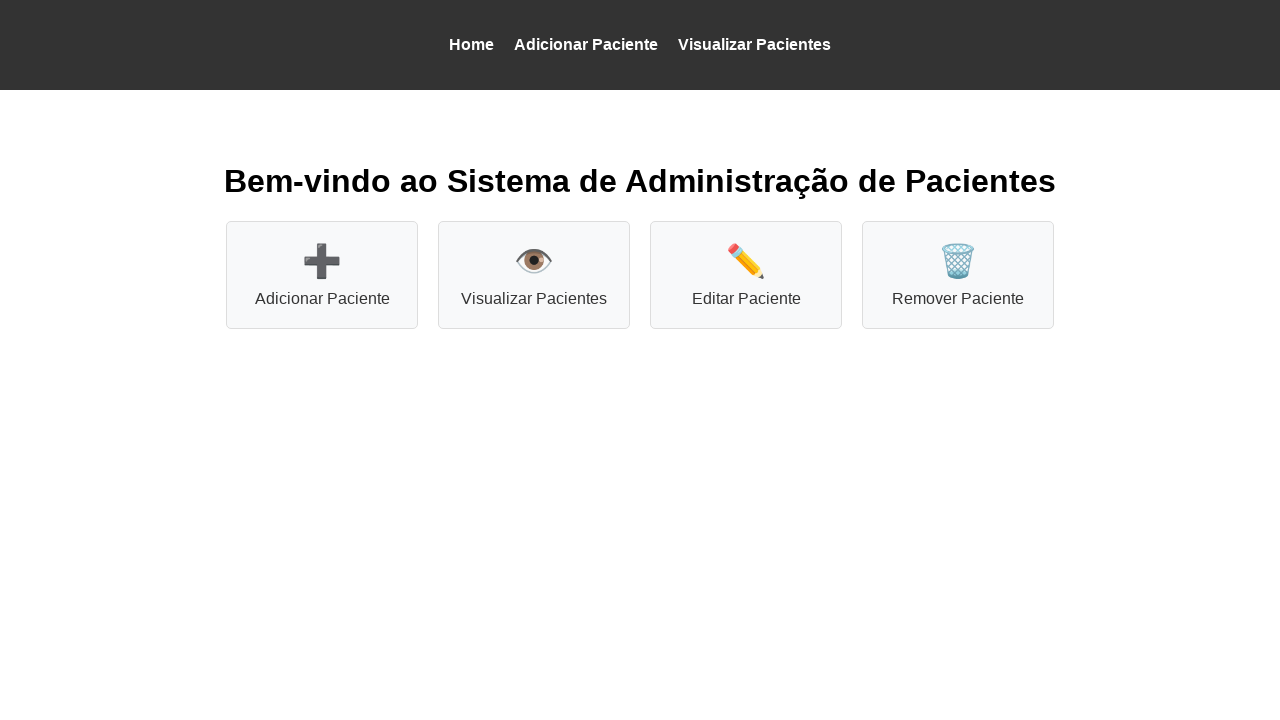

Clicked 'Adicionar Paciente' link to navigate to add patient view at (586, 44) on a:has-text('Adicionar Paciente')
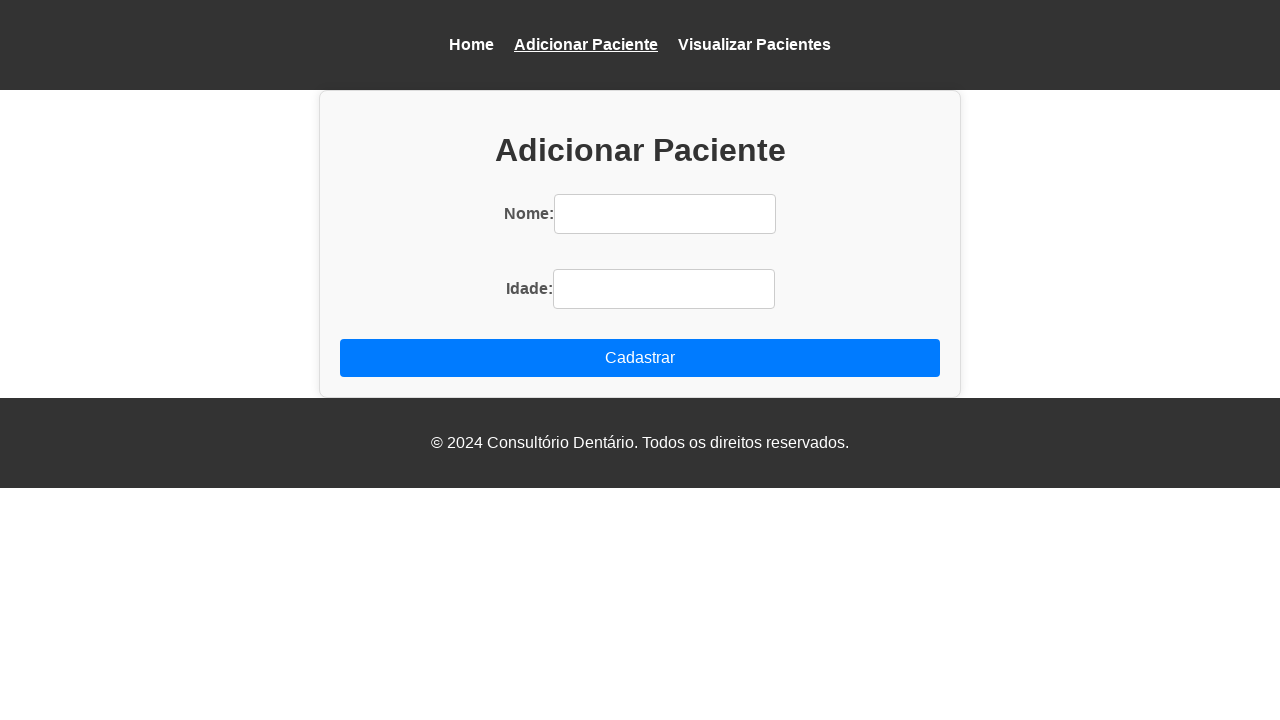

Verified navigation to add patient page
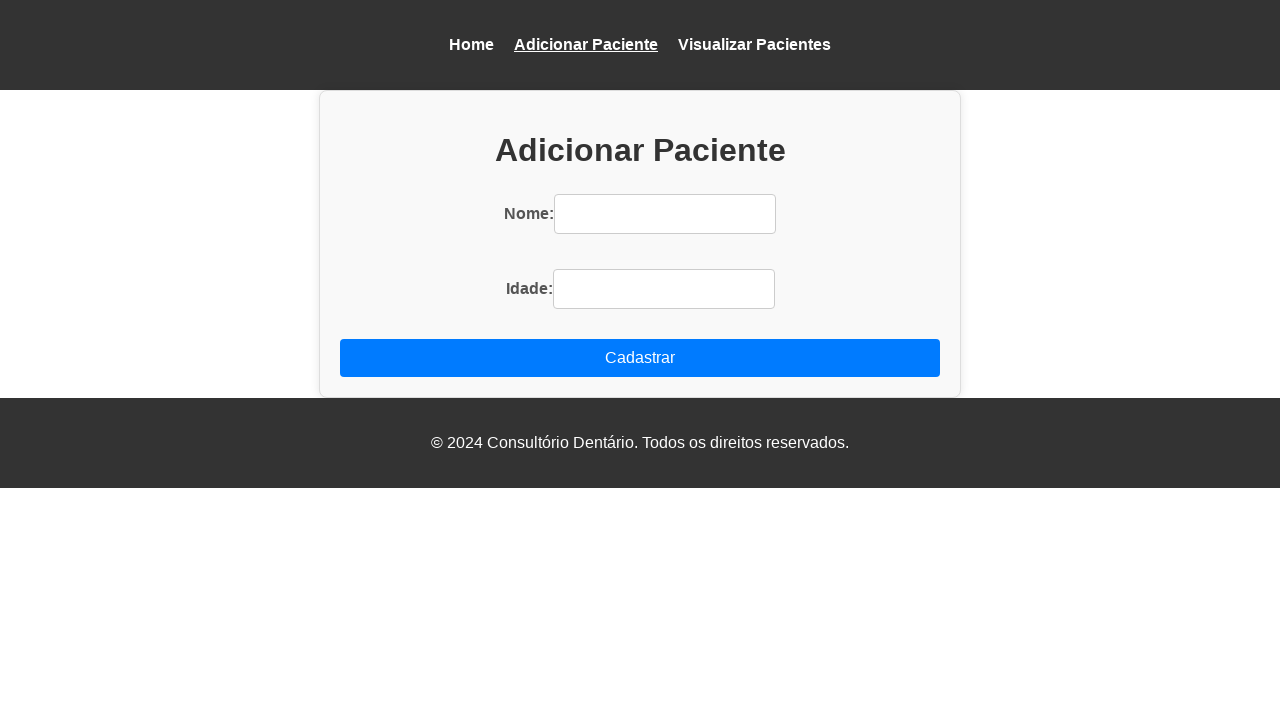

Verified form inputs are present and empty
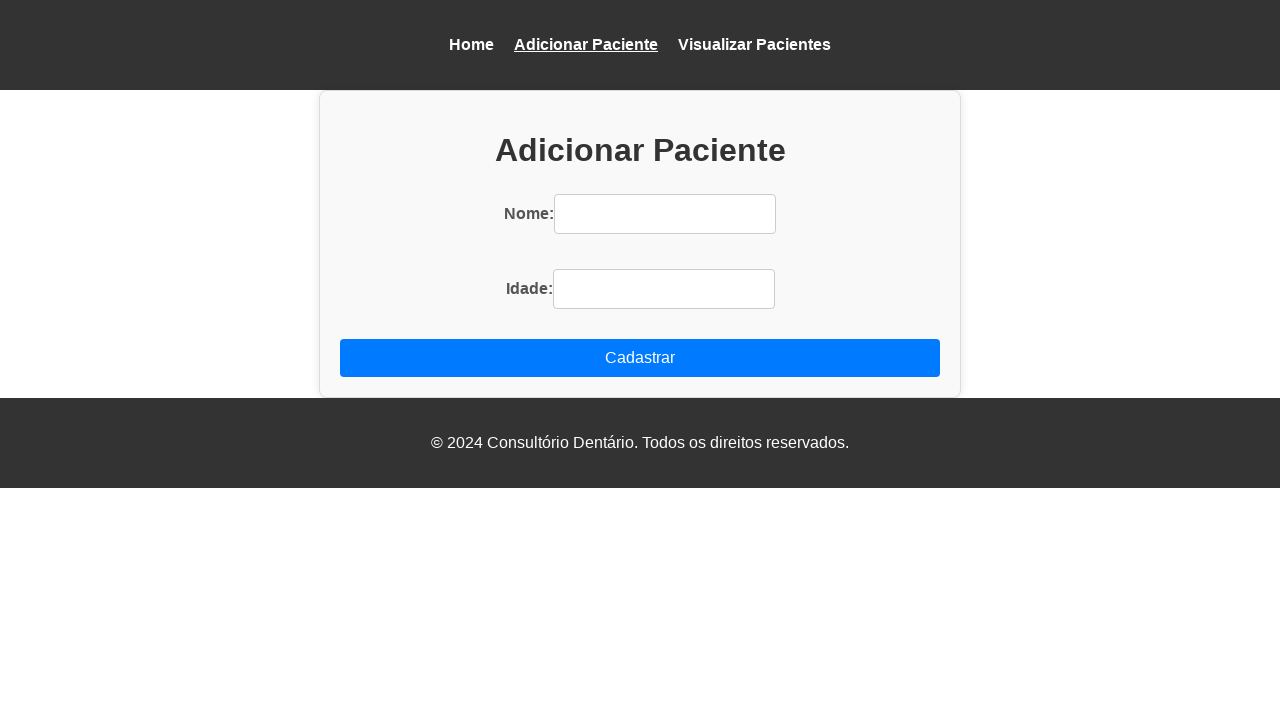

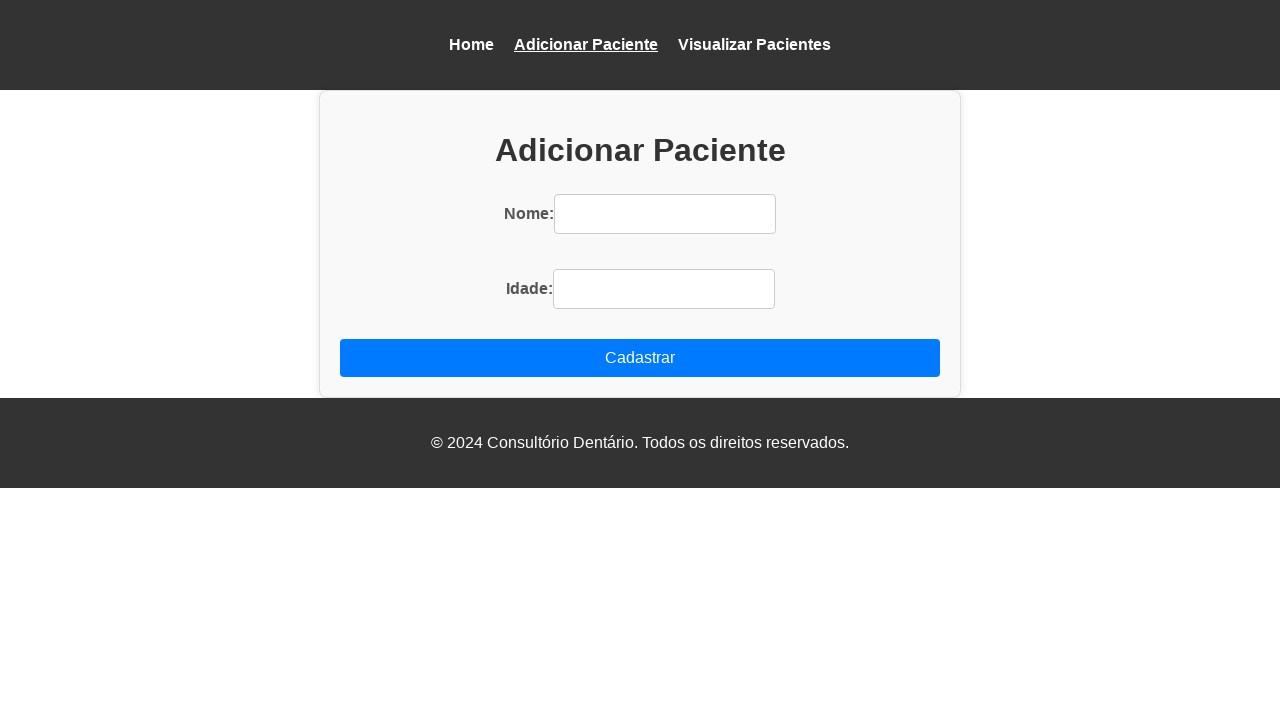